Tests JavaScript execution capabilities by locating a button element, highlighting it with a border, and performing scroll actions on the page

Starting URL: https://syntaxprojects.com/simple_context_menu.php

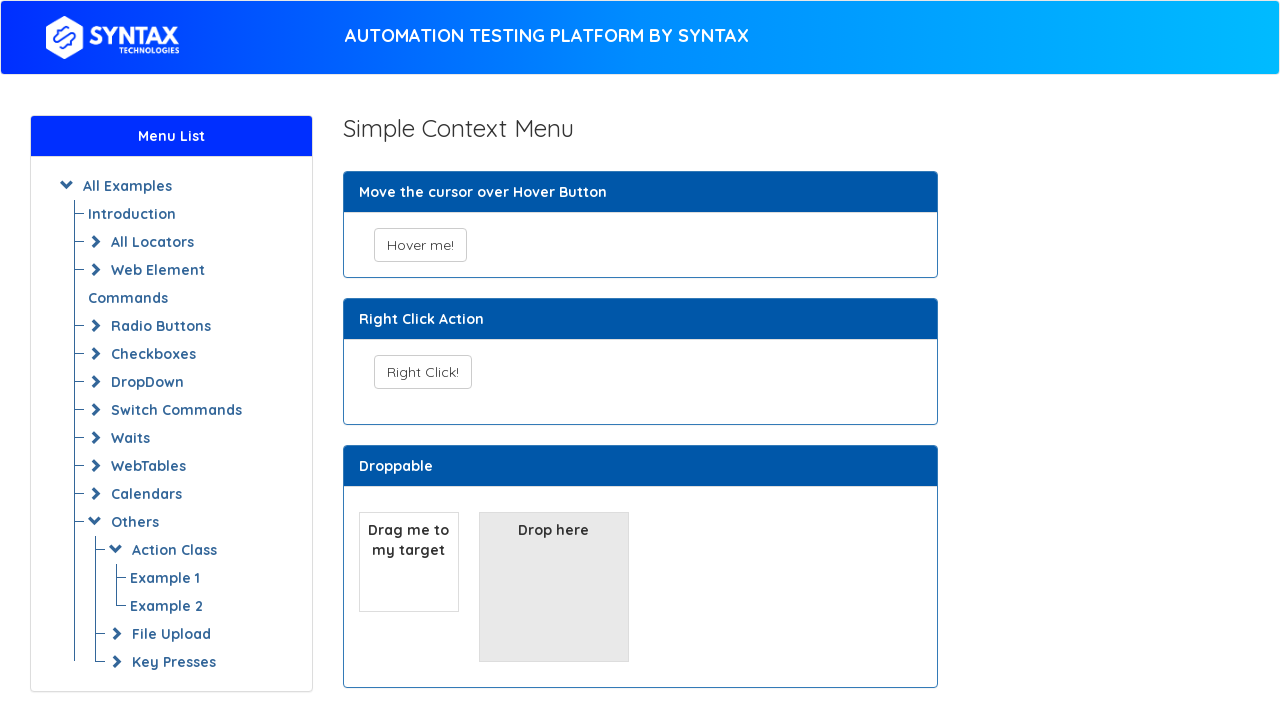

Located and waited for 'Hover me!' button to be visible
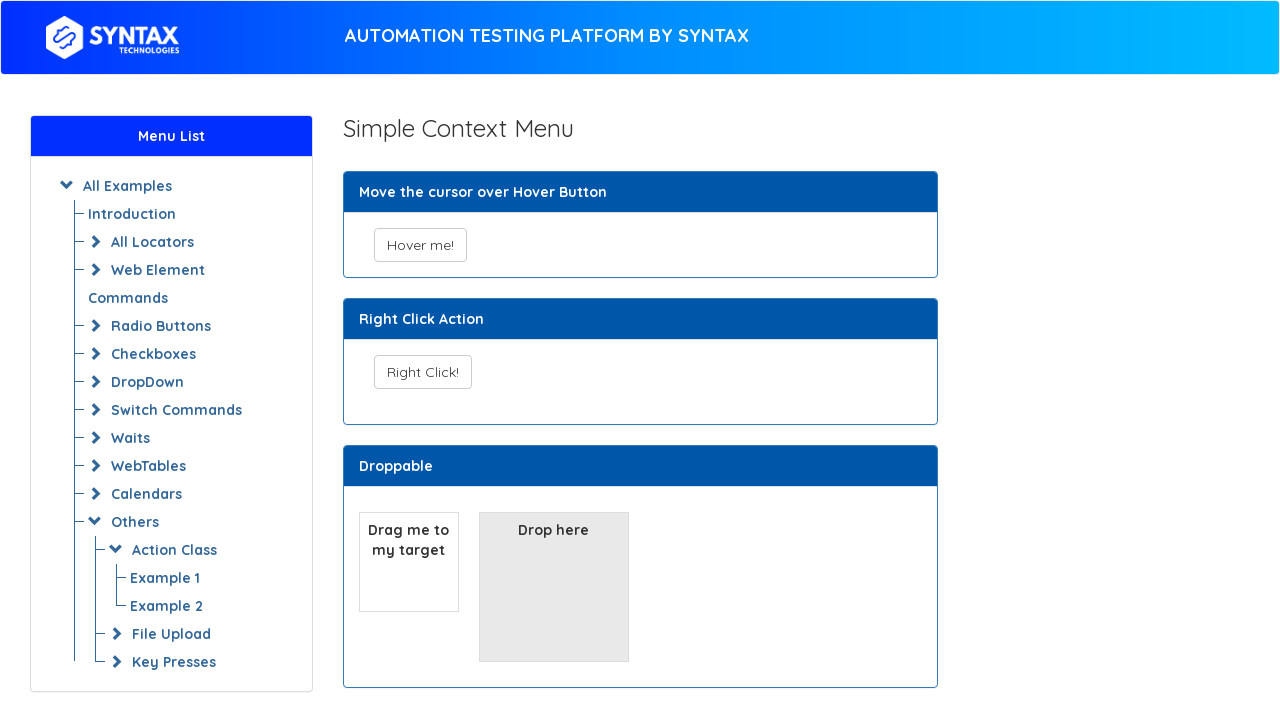

Applied red border styling to the button using JavaScript
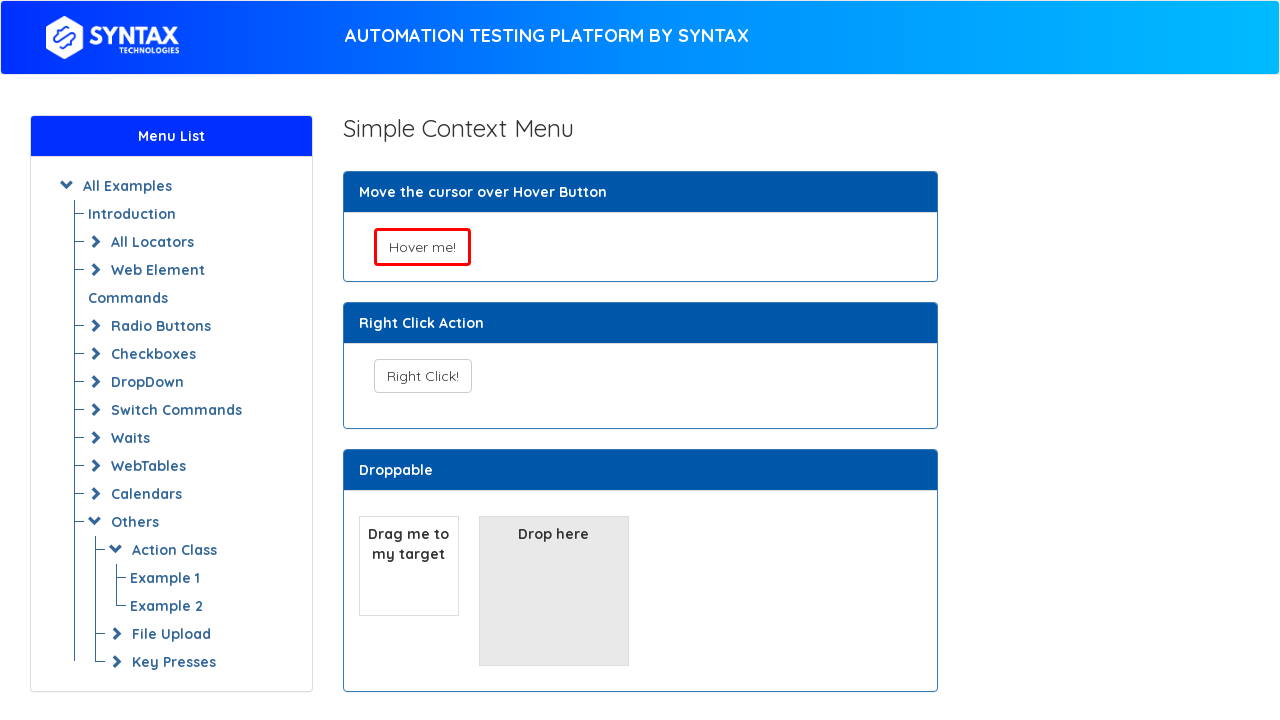

Scrolled down 1000 pixels
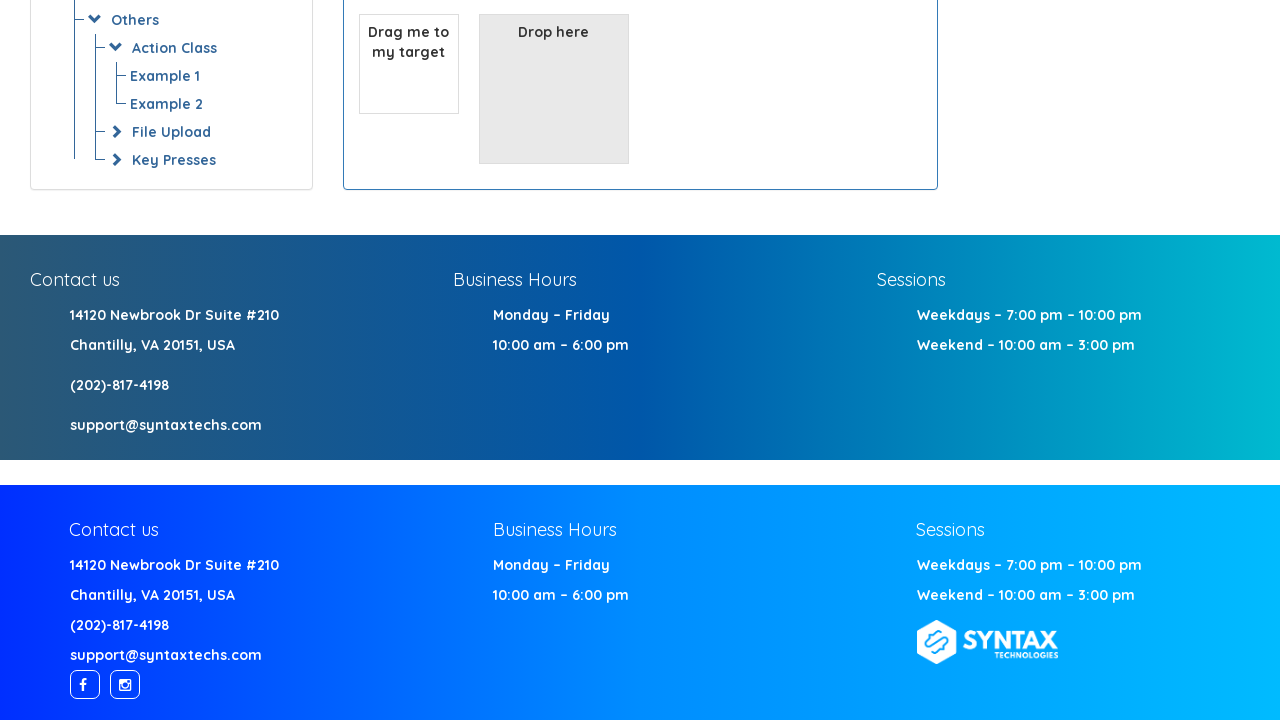

Scrolled up 1000 pixels
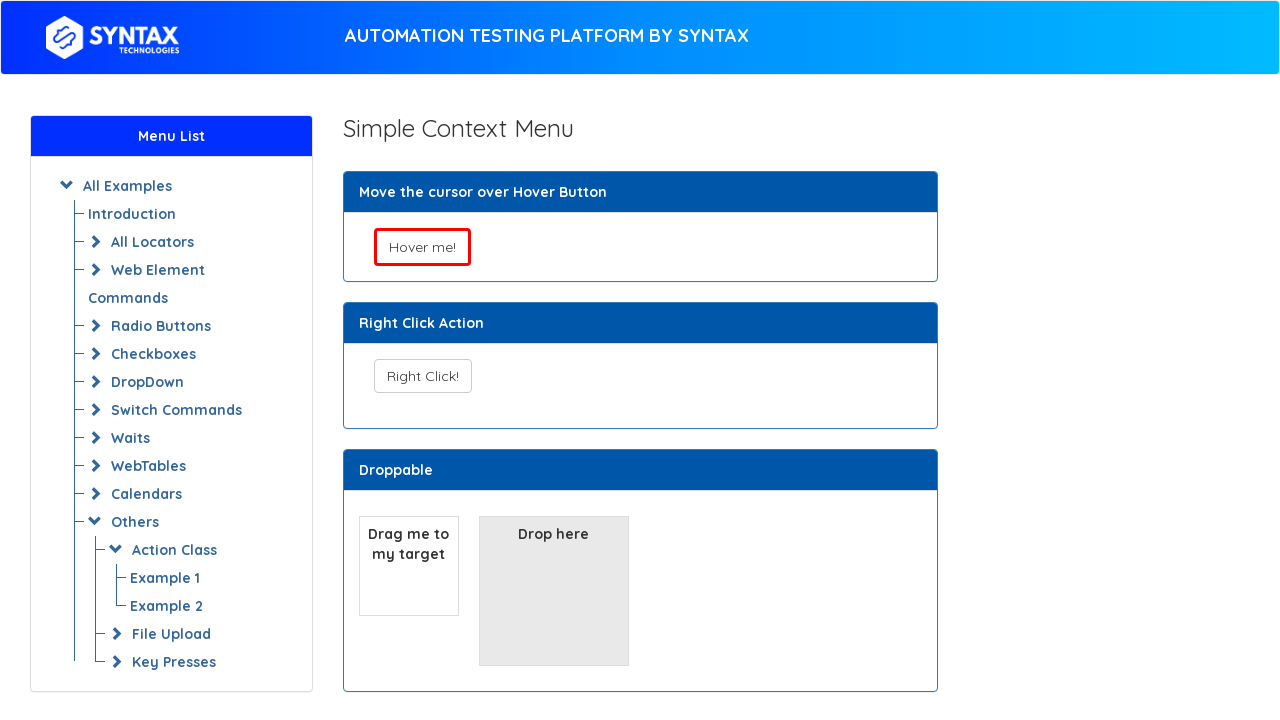

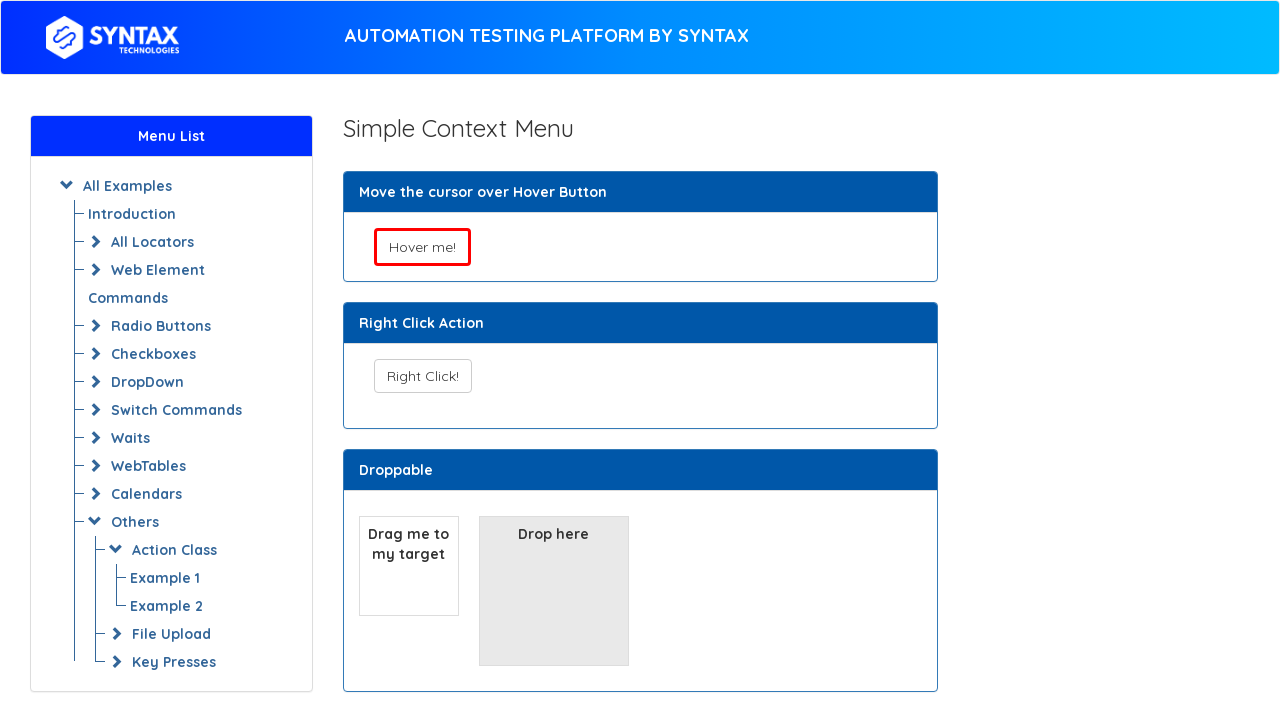